Tests an e-commerce flow by searching for products, adding a specific item to cart, and proceeding through checkout

Starting URL: https://rahulshettyacademy.com/seleniumPractise/#/

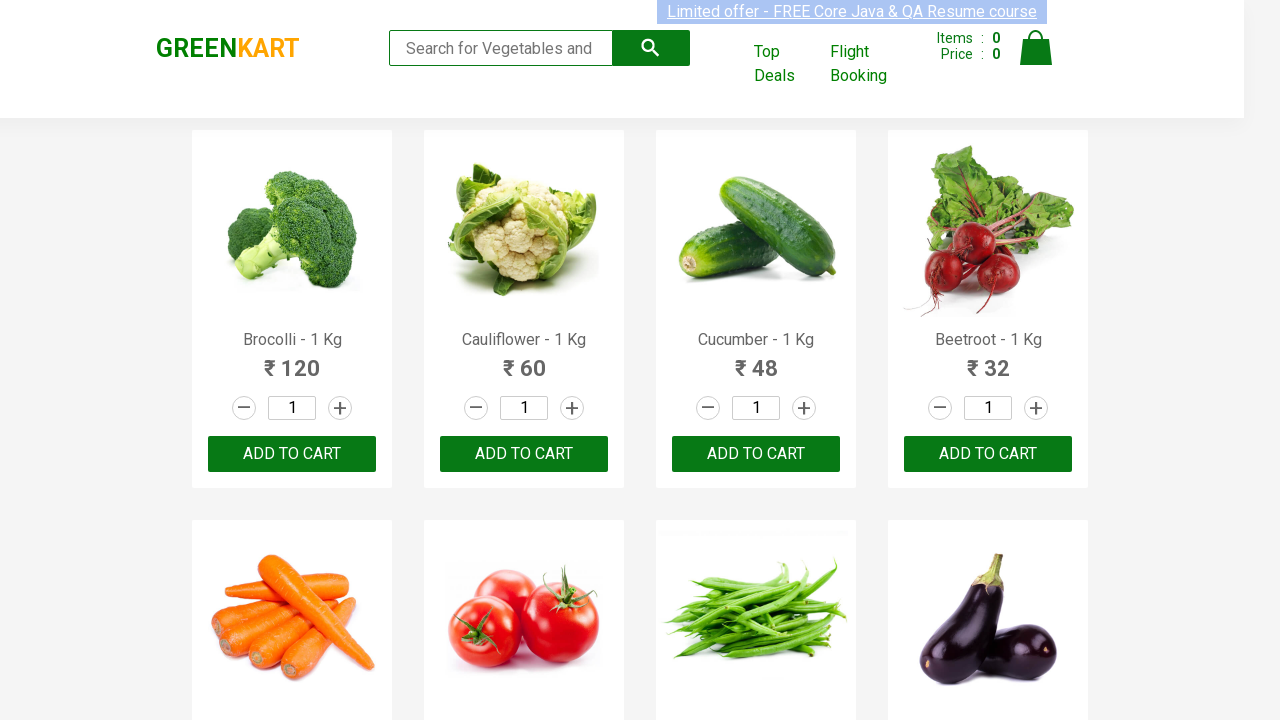

Filled search field with 'ca' to find products on .search-keyword
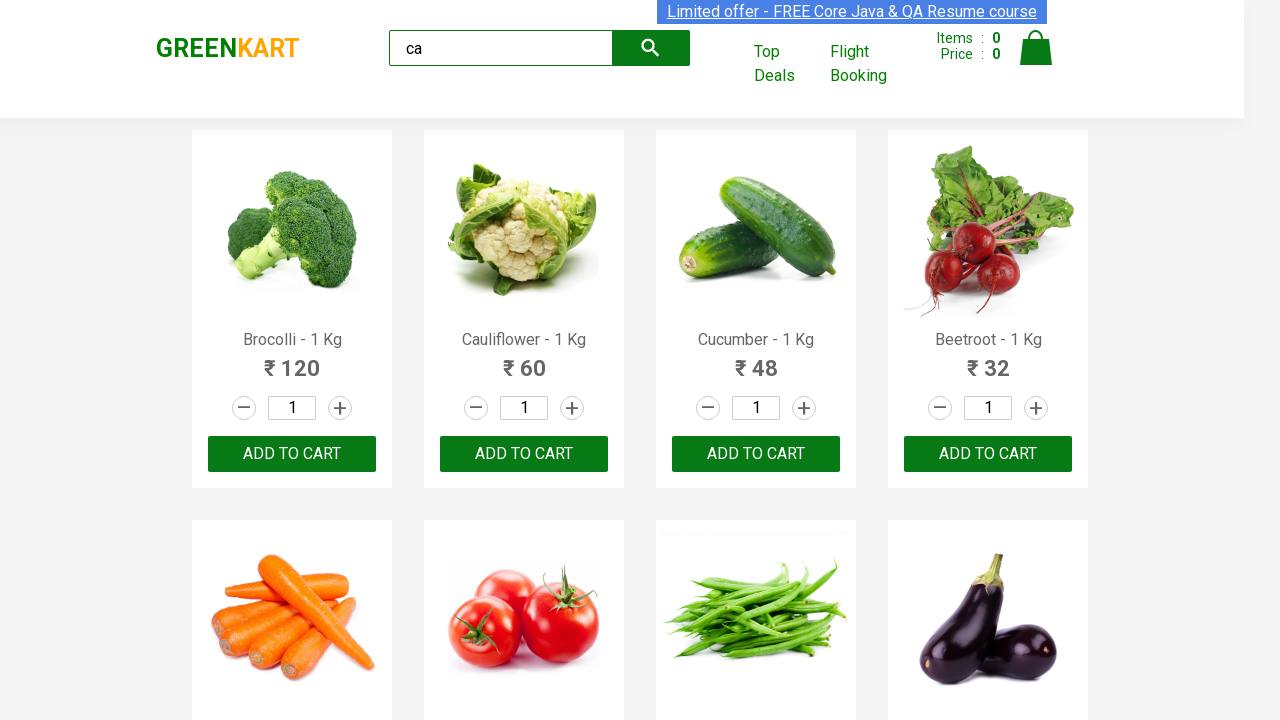

Waited 3 seconds for products to load
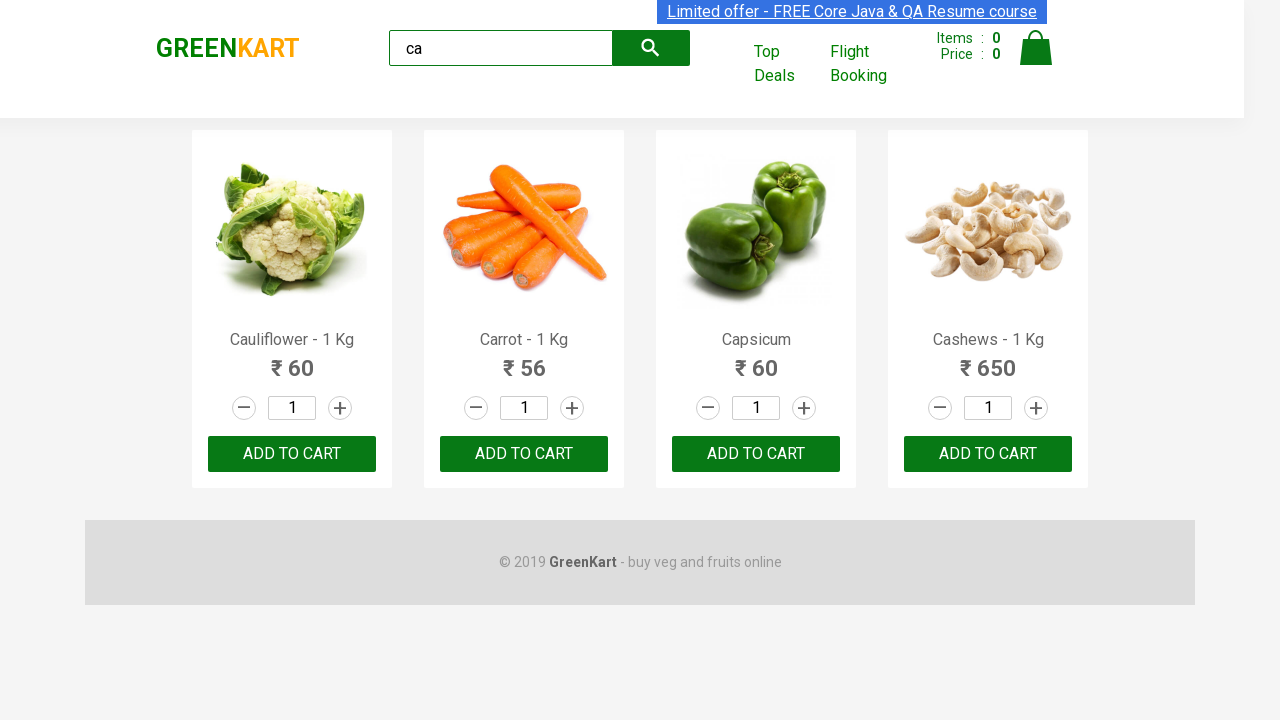

Found and clicked on Cashews product to add to cart at (988, 454) on .products .product >> nth=3 >> button
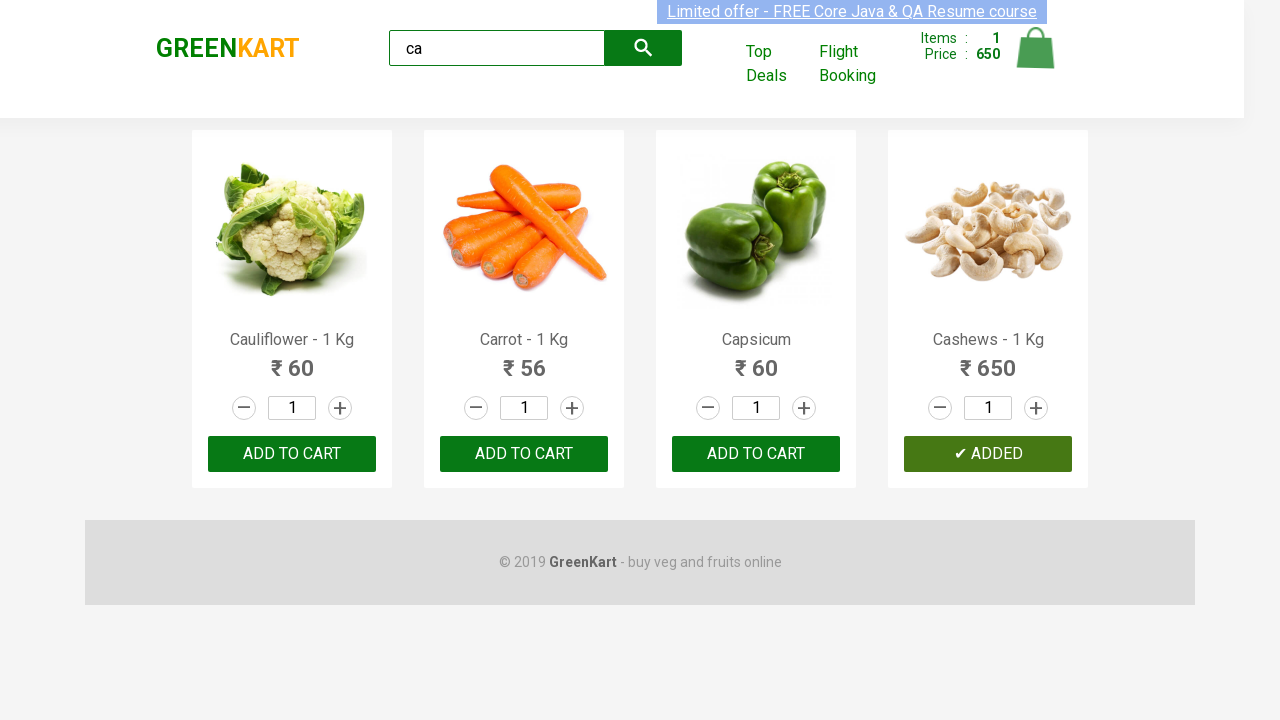

Clicked on cart icon to view cart at (1036, 48) on .cart-icon > img
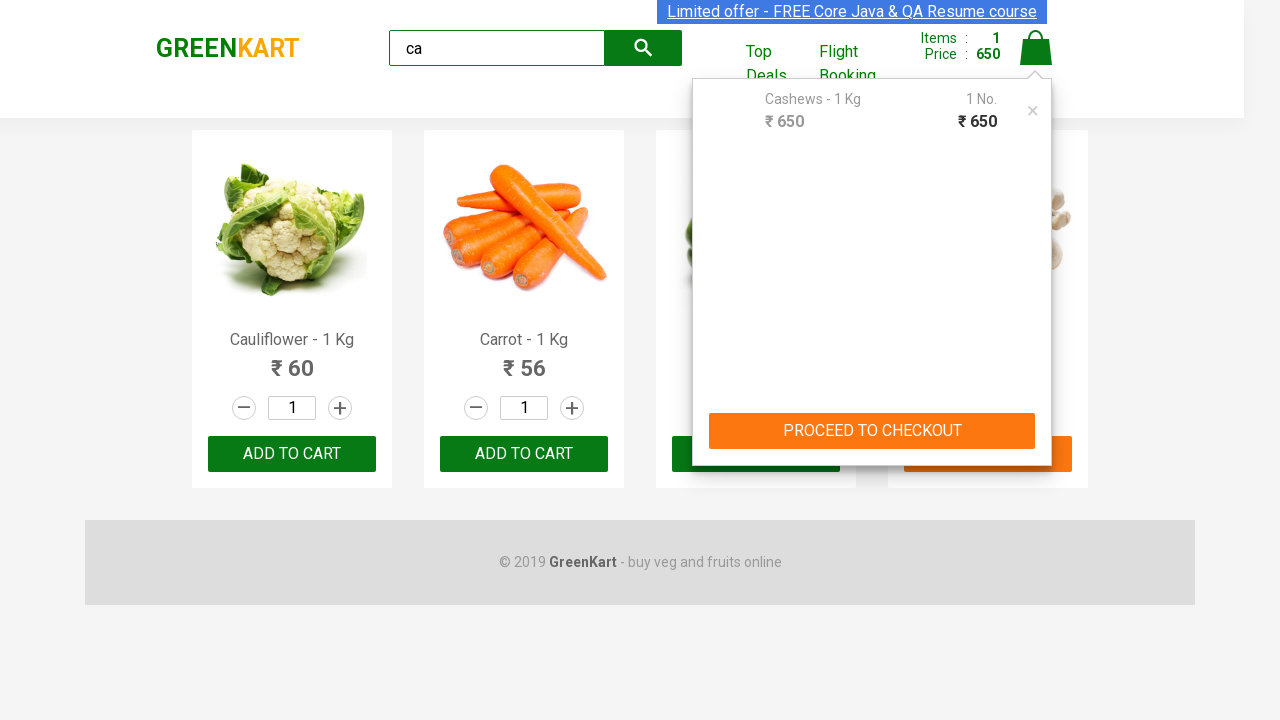

Clicked PROCEED TO CHECKOUT button at (872, 431) on text=PROCEED TO CHECKOUT
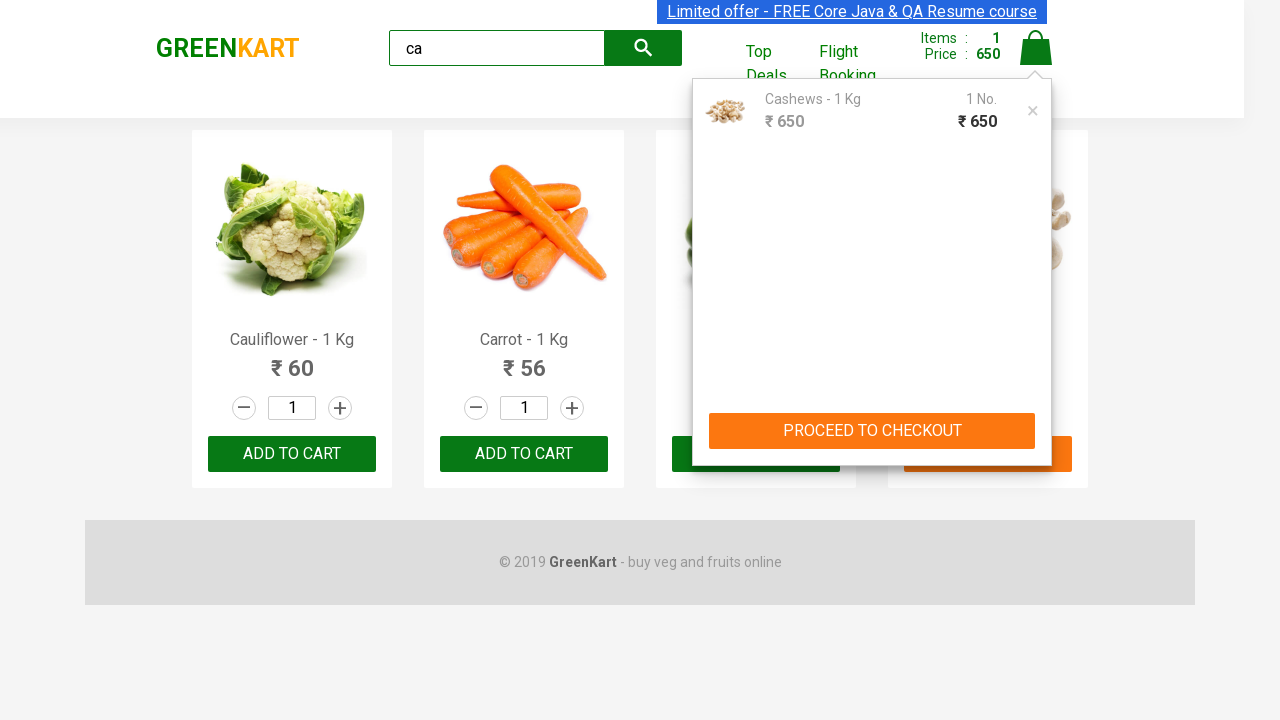

Clicked Place Order button to complete purchase at (1036, 420) on text=Place Order
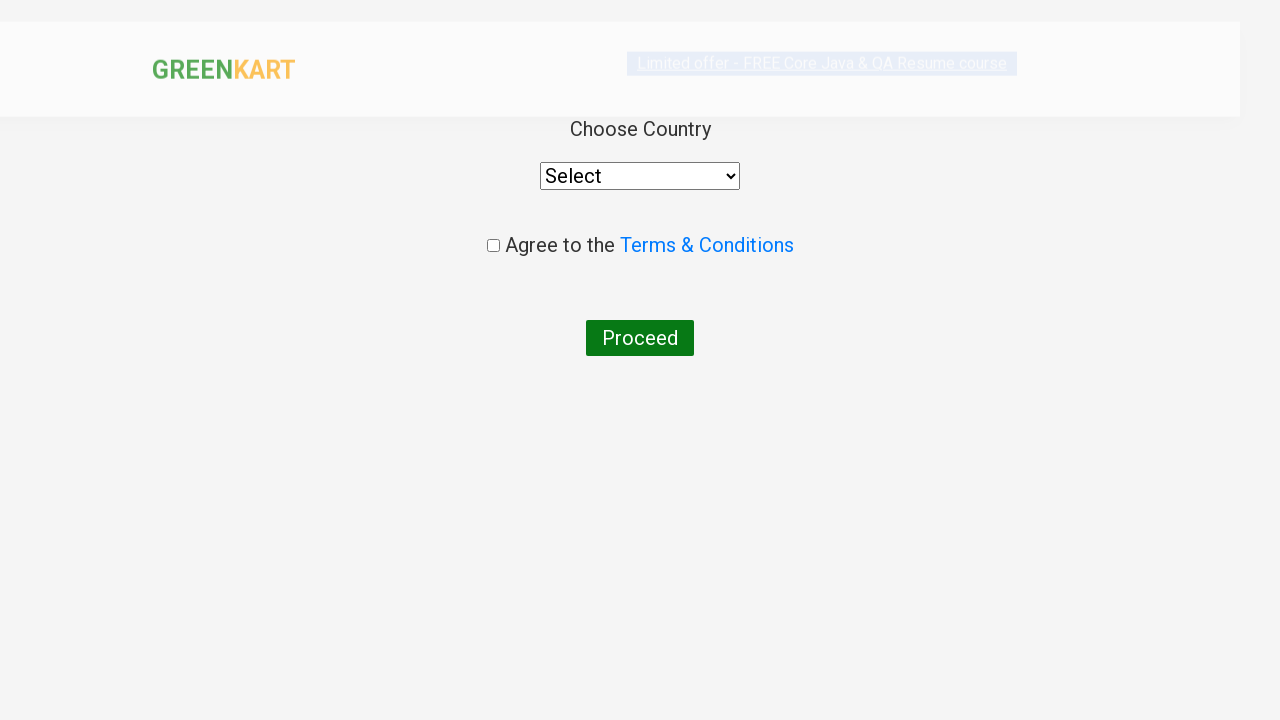

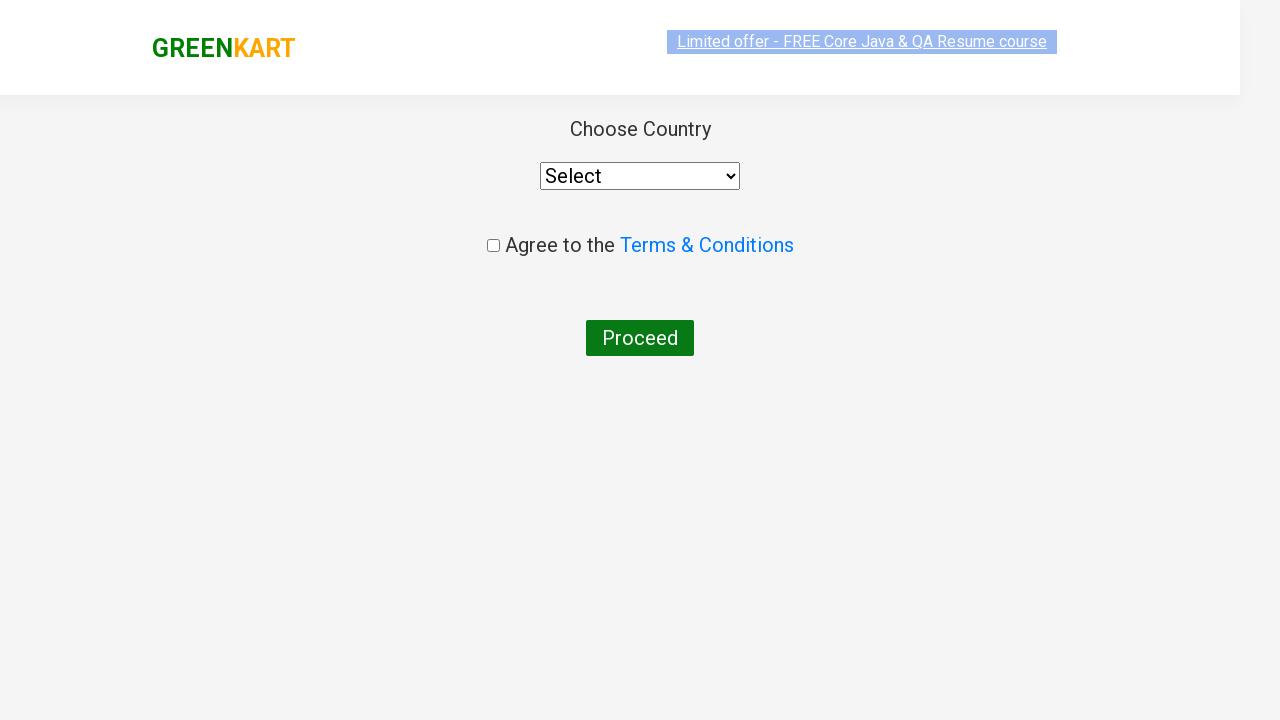